Tests drag and drop functionality by dragging a draggable element onto a droppable target on the jQuery UI demo page

Starting URL: https://jqueryui.com/resources/demos/droppable/default.html

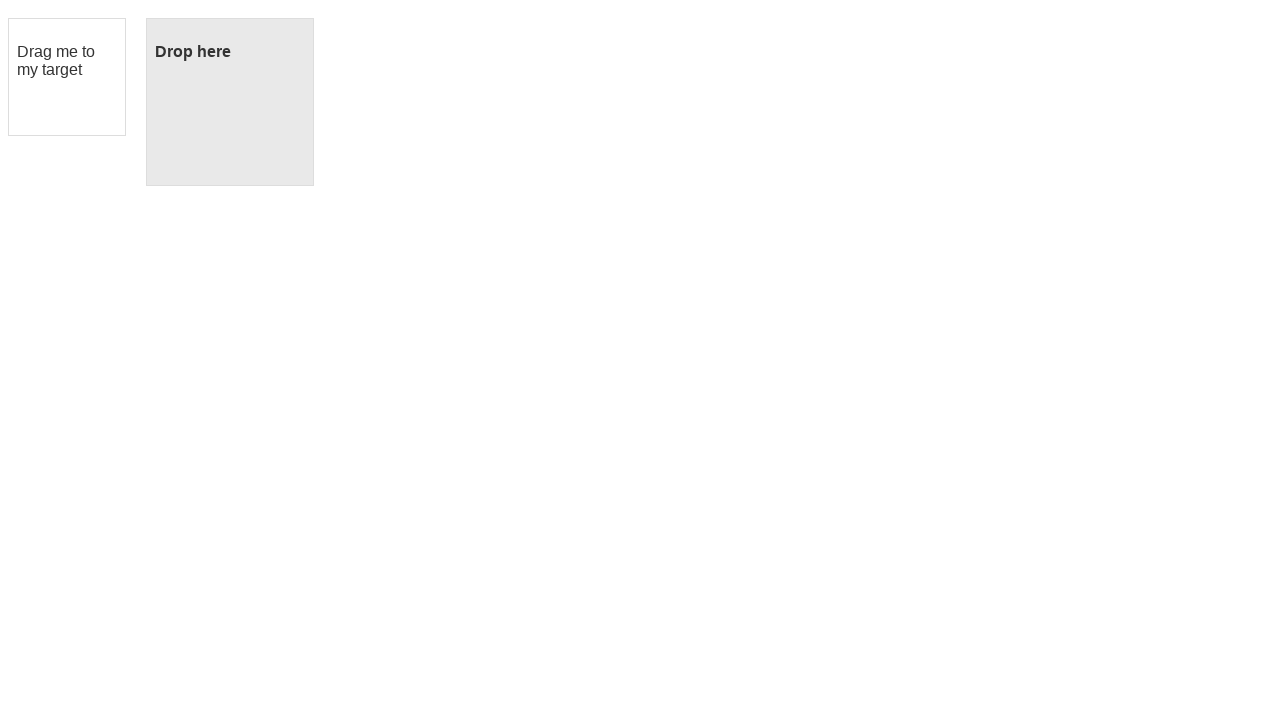

Navigated to jQuery UI droppable demo page
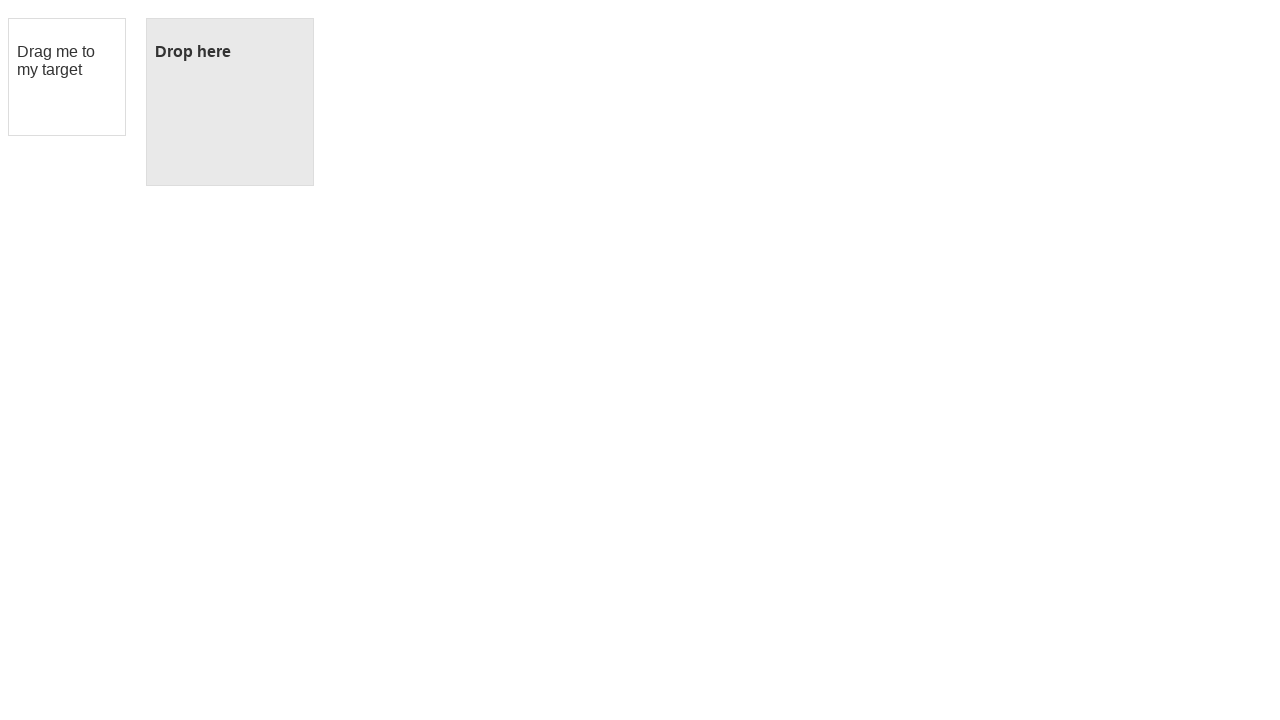

Dragged draggable element onto droppable target at (230, 102)
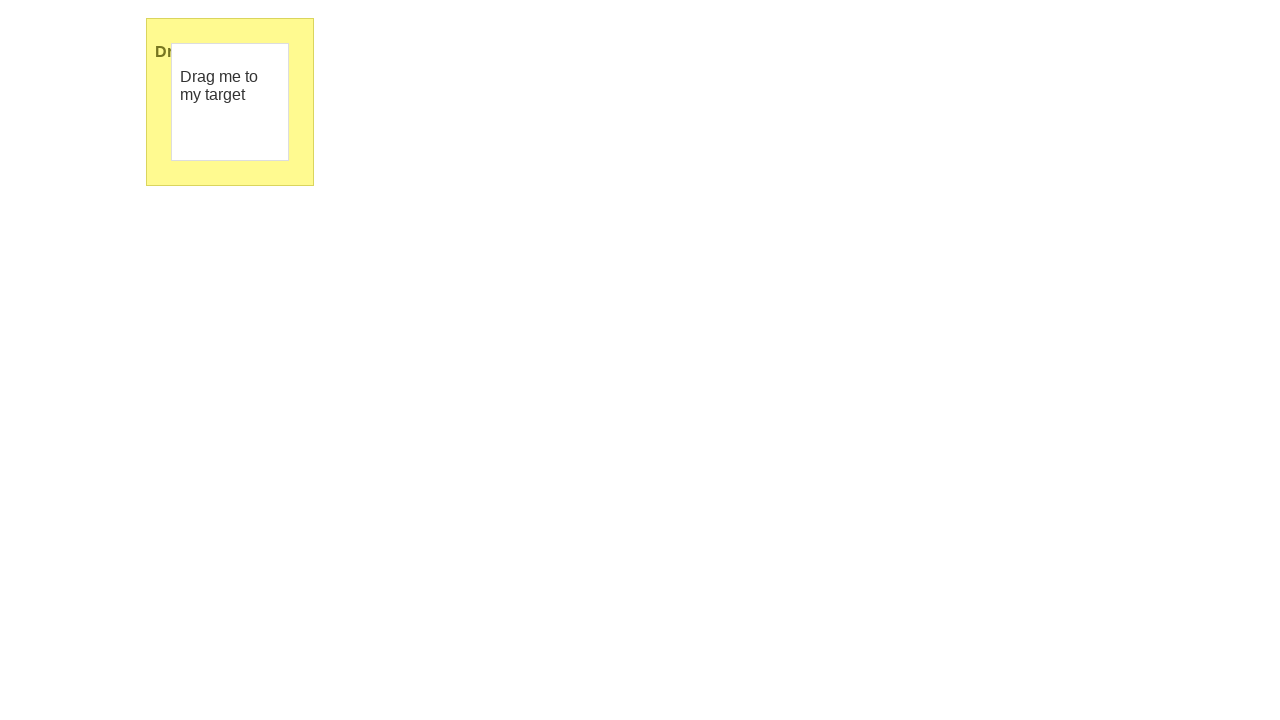

Verified droppable target entered highlighted state after drop
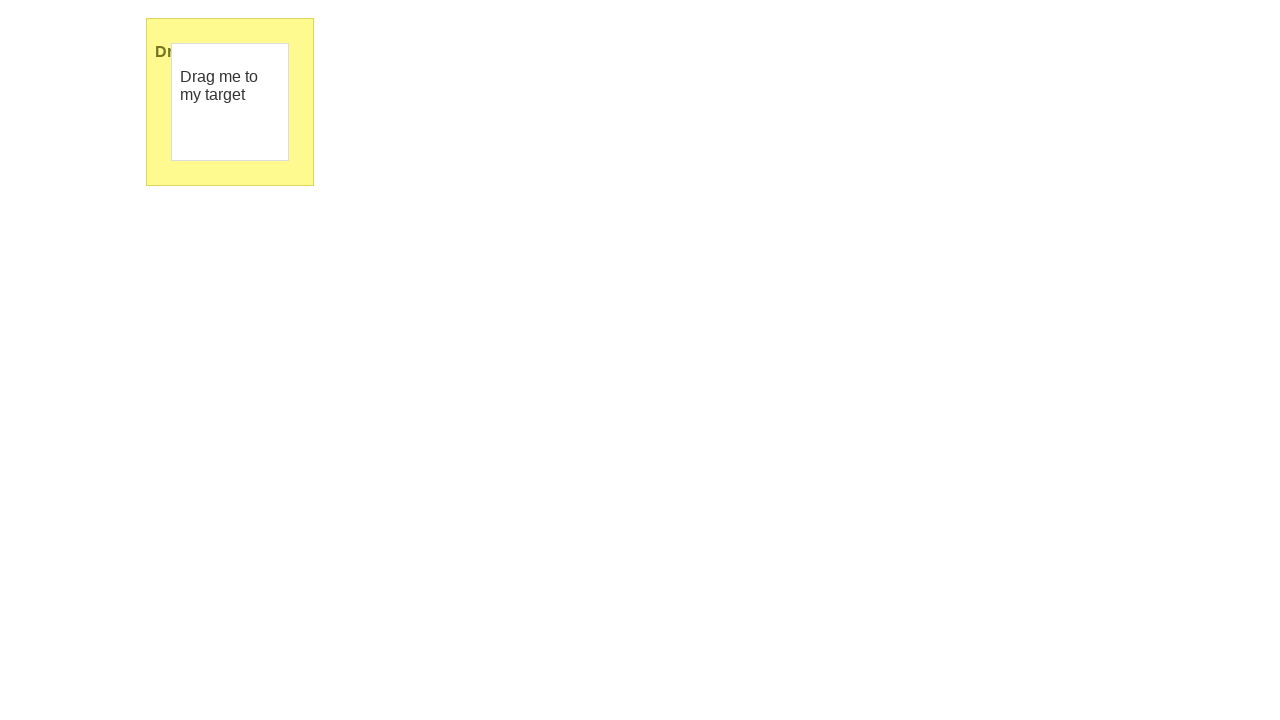

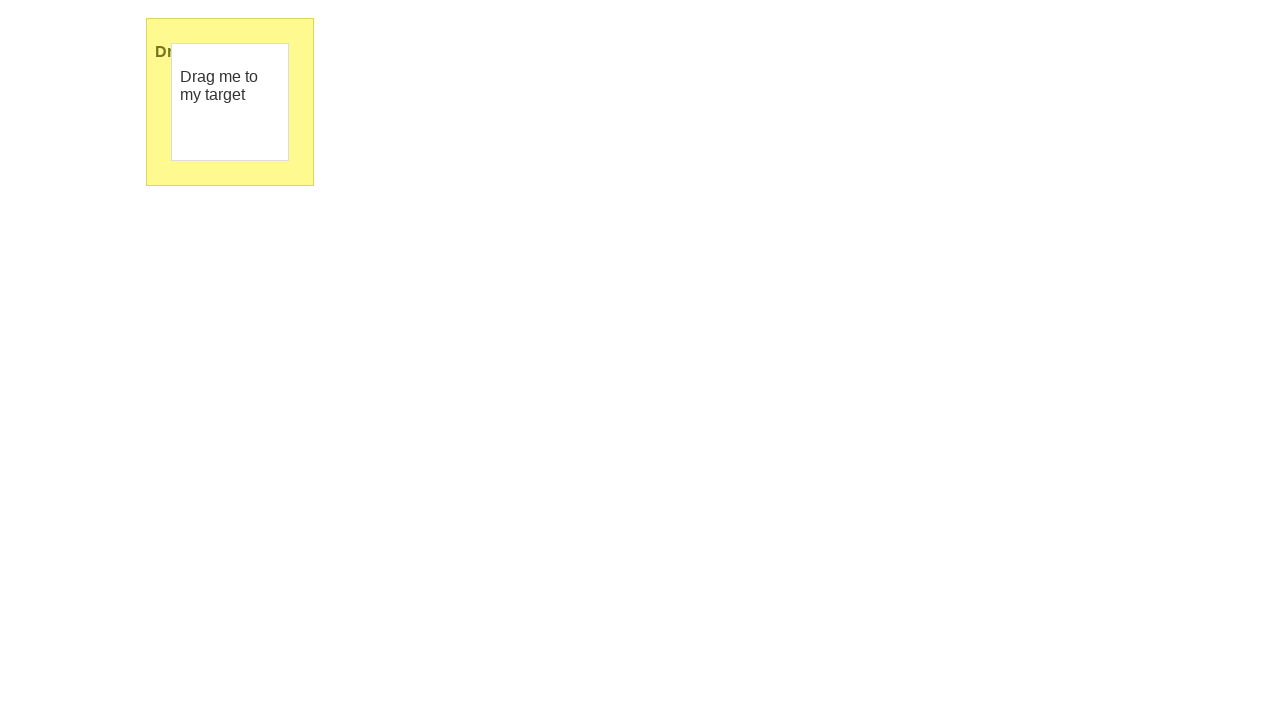